Tests flight booking form by selecting country, trip type, departure/arrival locations, travel dates, passenger count, and submitting the search

Starting URL: https://rahulshettyacademy.com/dropdownsPractise/#

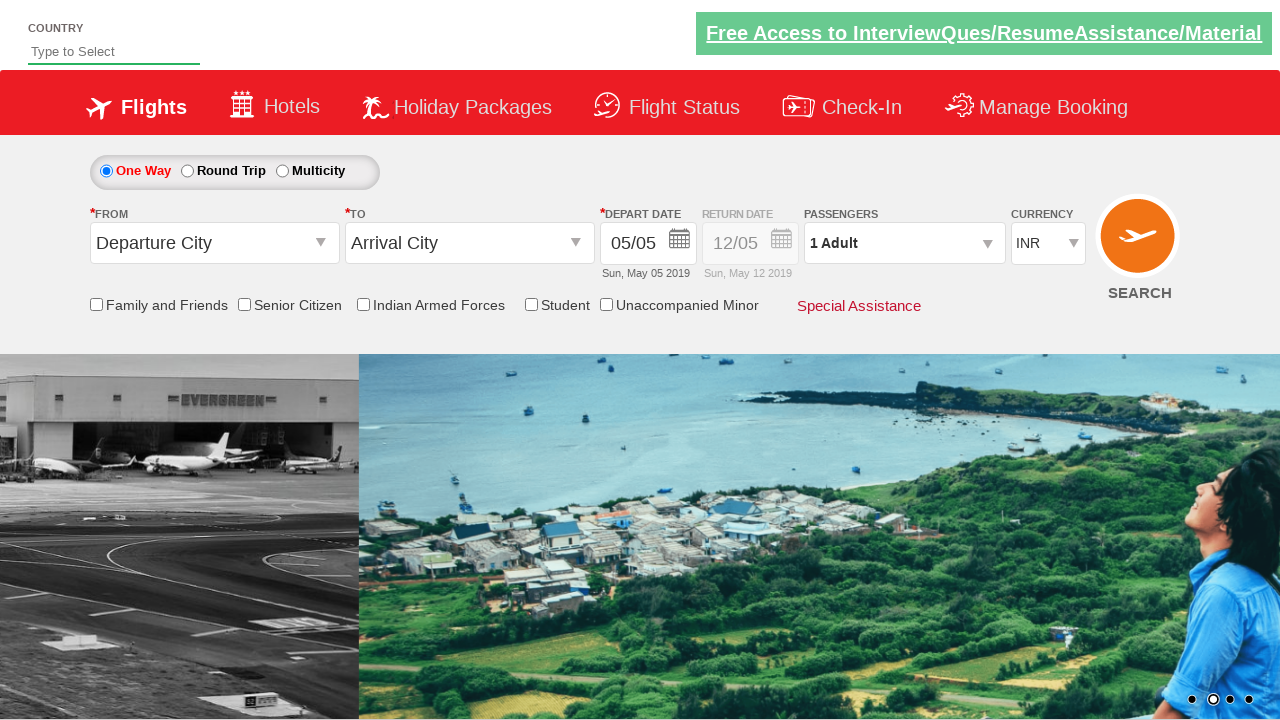

Filled country autocomplete field with 'ind' on input#autosuggest
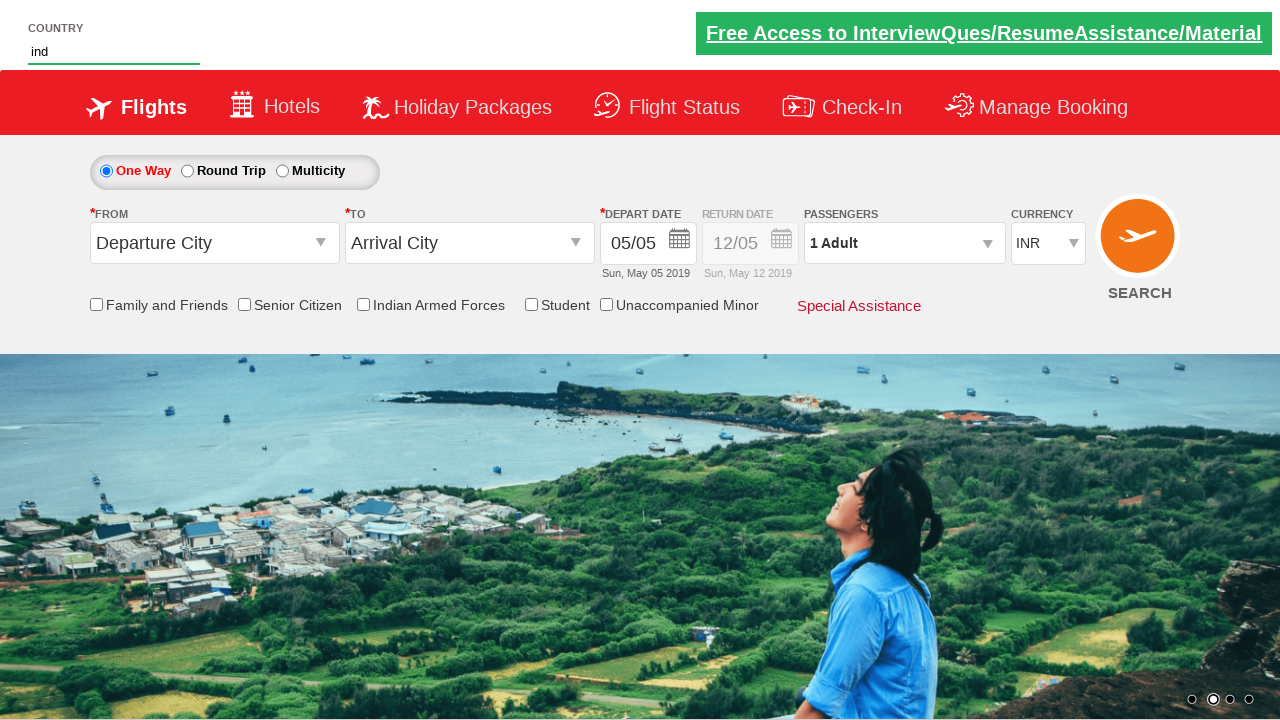

Autocomplete suggestions appeared
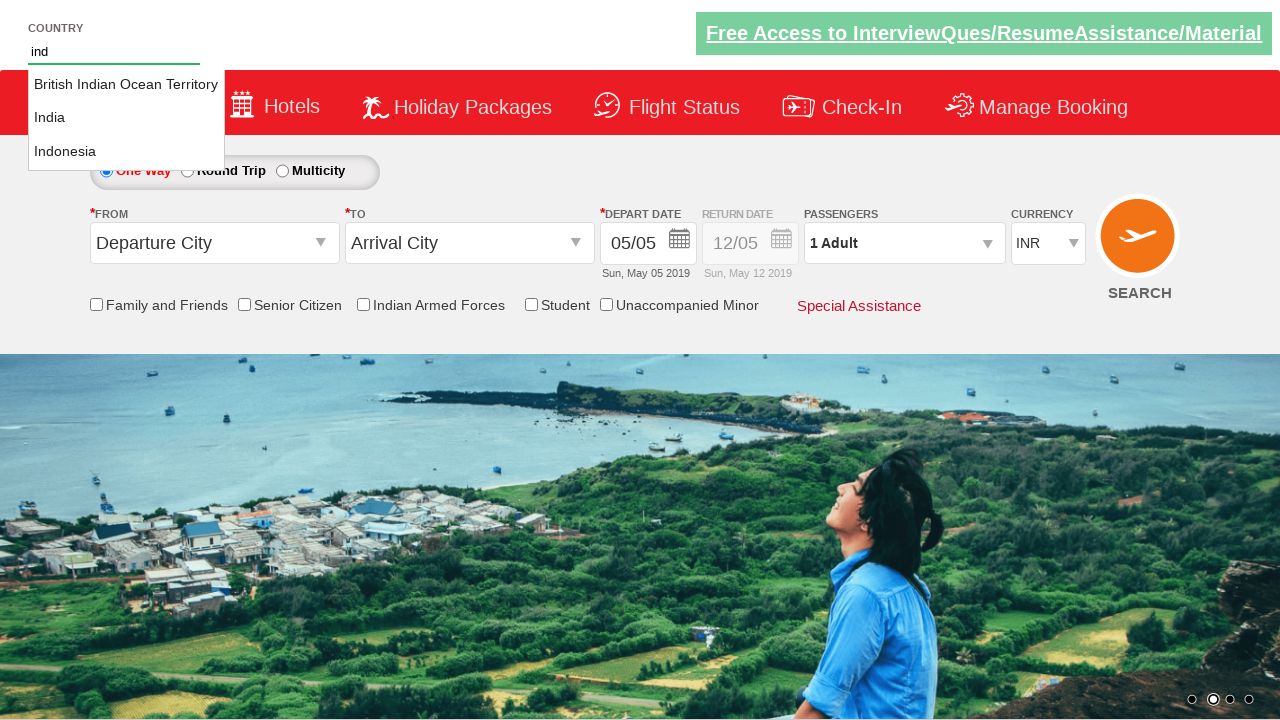

Selected 'India' from autocomplete suggestions at (126, 118) on ul.ui-autocomplete li a >> nth=1
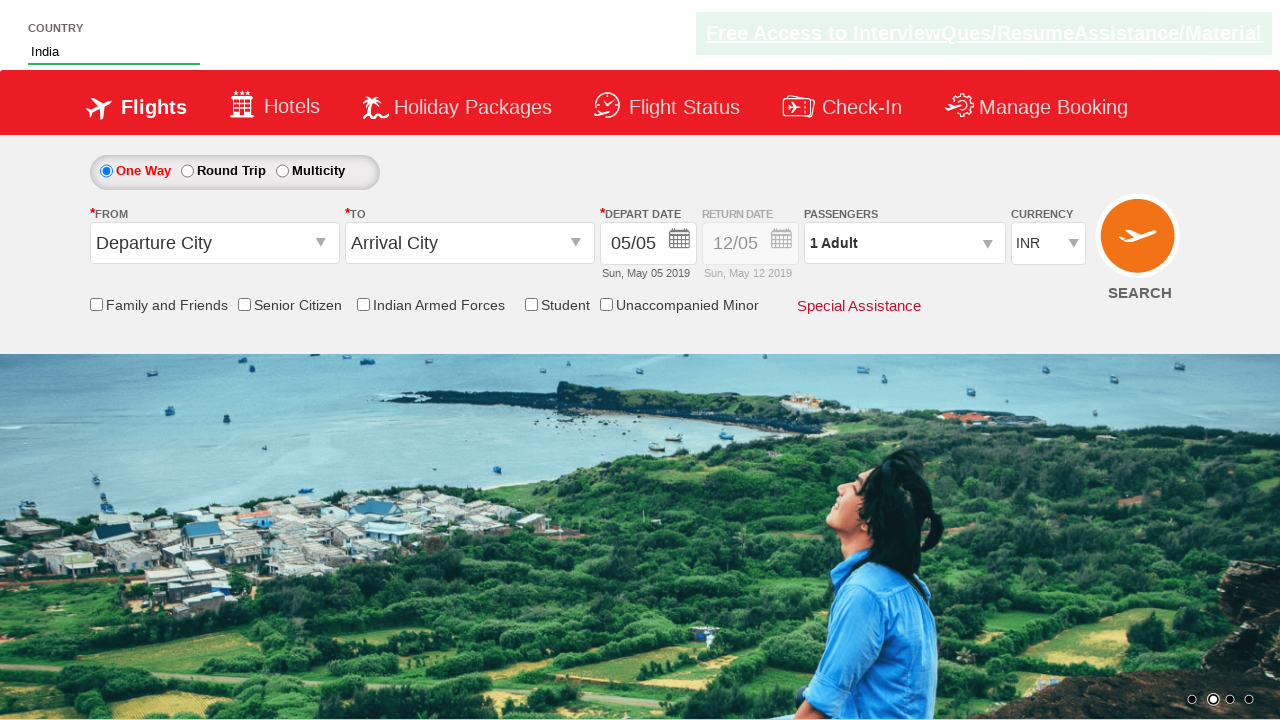

Selected 'One Way' trip option at (146, 170) on label[for='ctl00_mainContent_rbtnl_Trip_0']
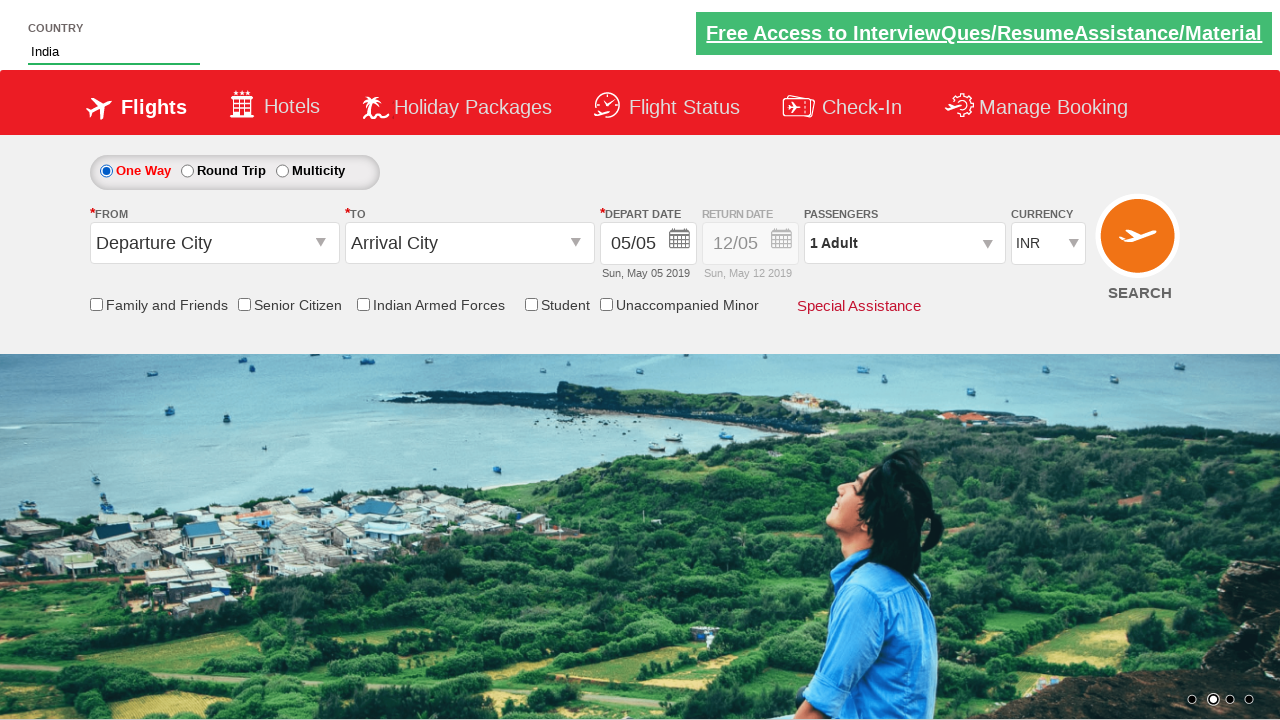

Clicked on departure location field at (214, 243) on input#ctl00_mainContent_ddl_originStation1_CTXT
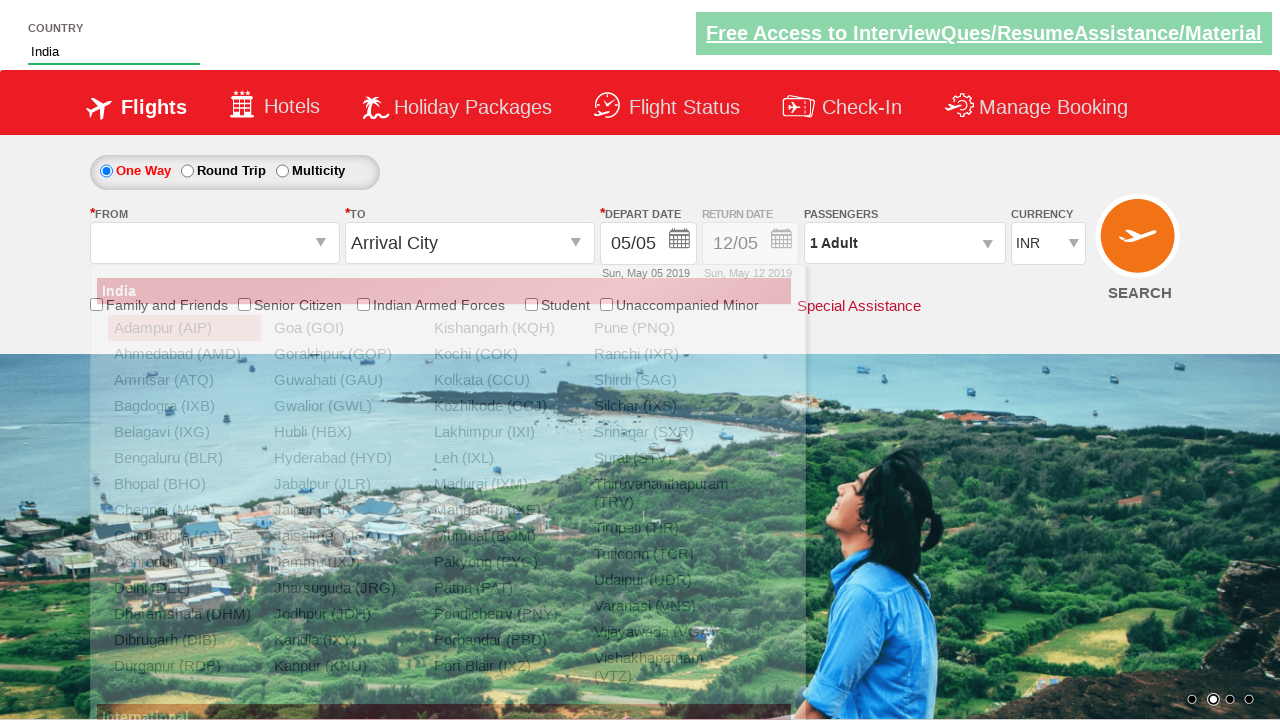

Selected Ahmedabad (AMD) as departure location at (184, 354) on a[value='AMD']
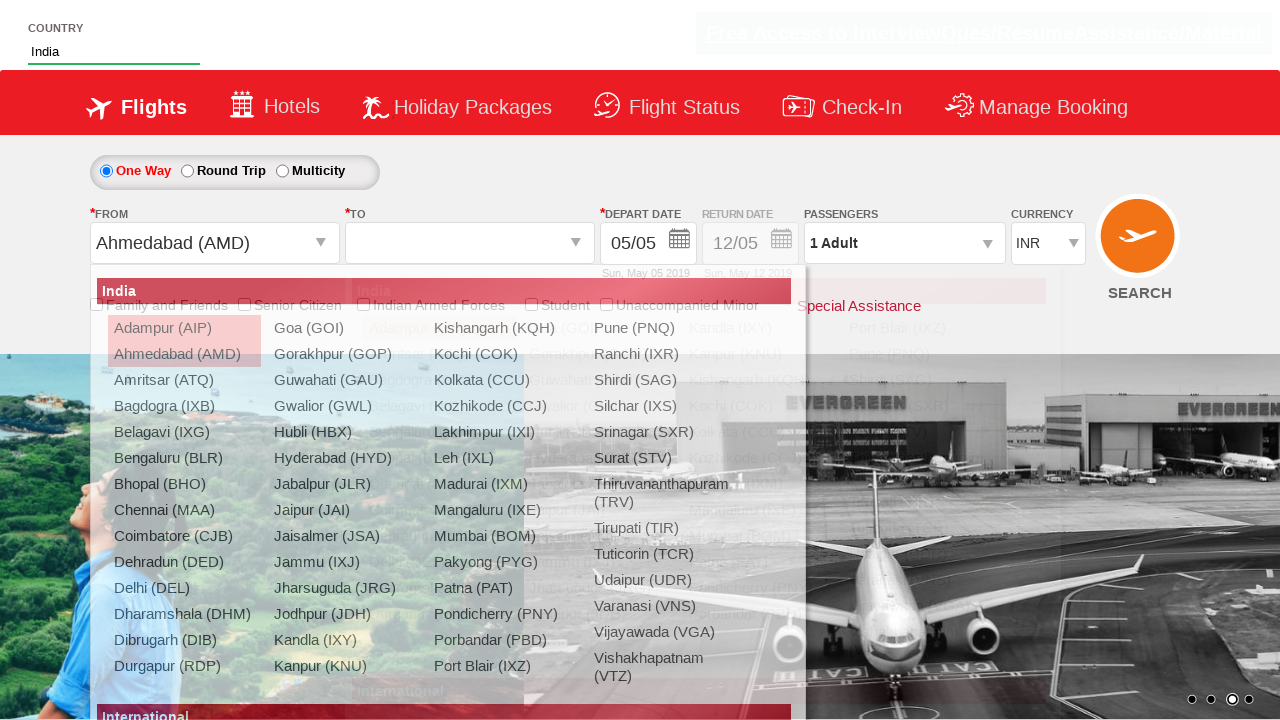

Selected Chennai (MAA) as arrival location at (439, 484) on div#glsctl00_mainContent_ddl_destinationStation1_CTNR a[value='MAA']
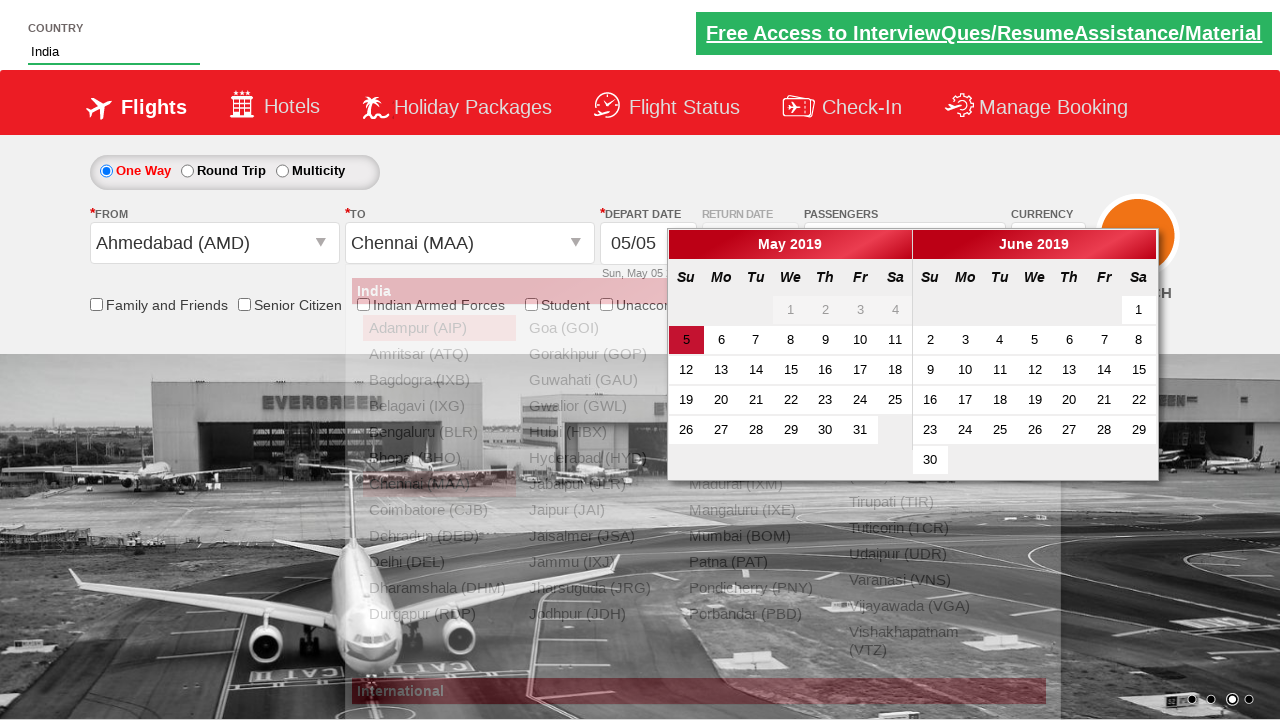

Selected 15th as departure date at (791, 370) on div#ui-datepicker-div table td a >> nth=10
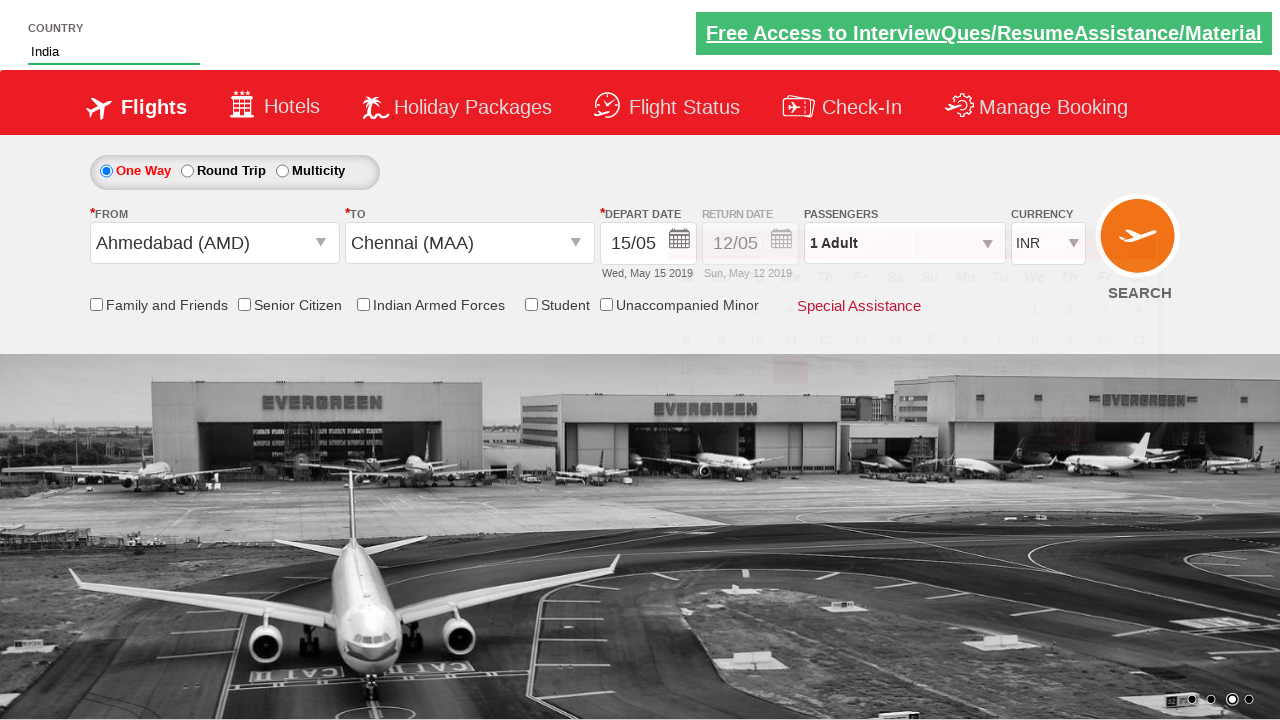

Opened return date calendar at (782, 242) on div.picker-second button.ui-datepicker-trigger
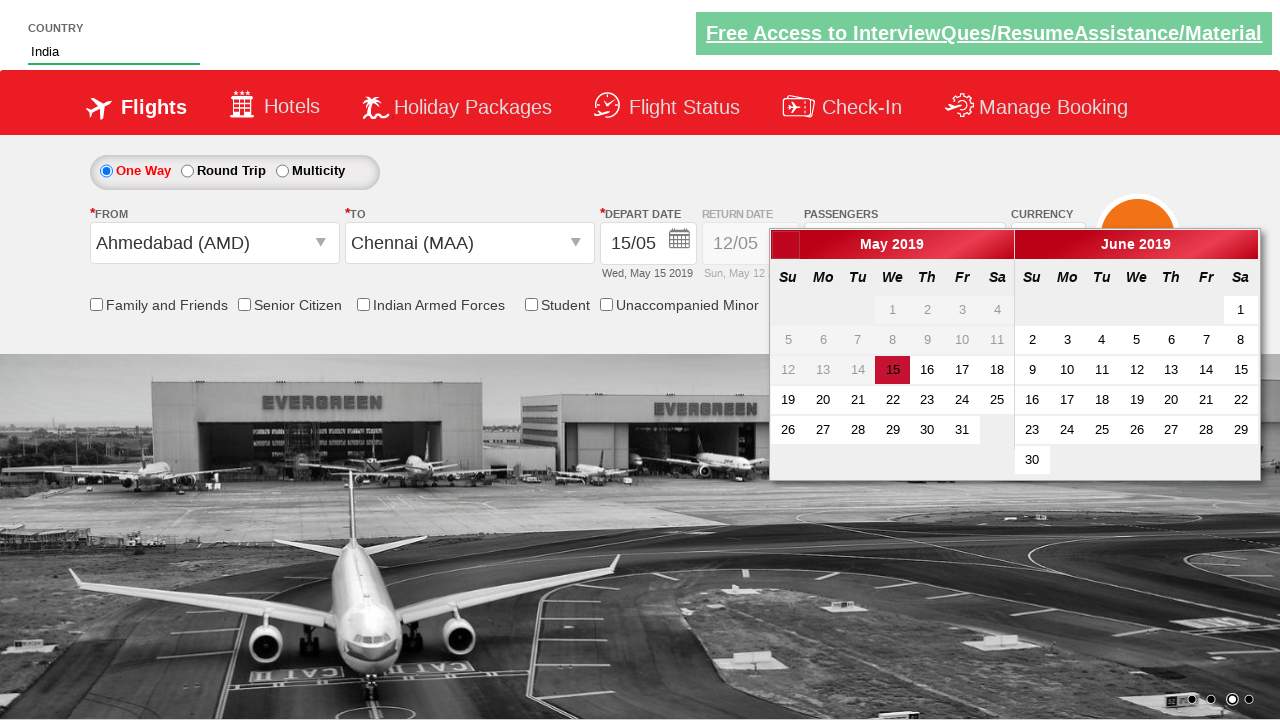

Selected 20th as return date at (1171, 400) on div.ui-datepicker-group-last table td >> nth=25
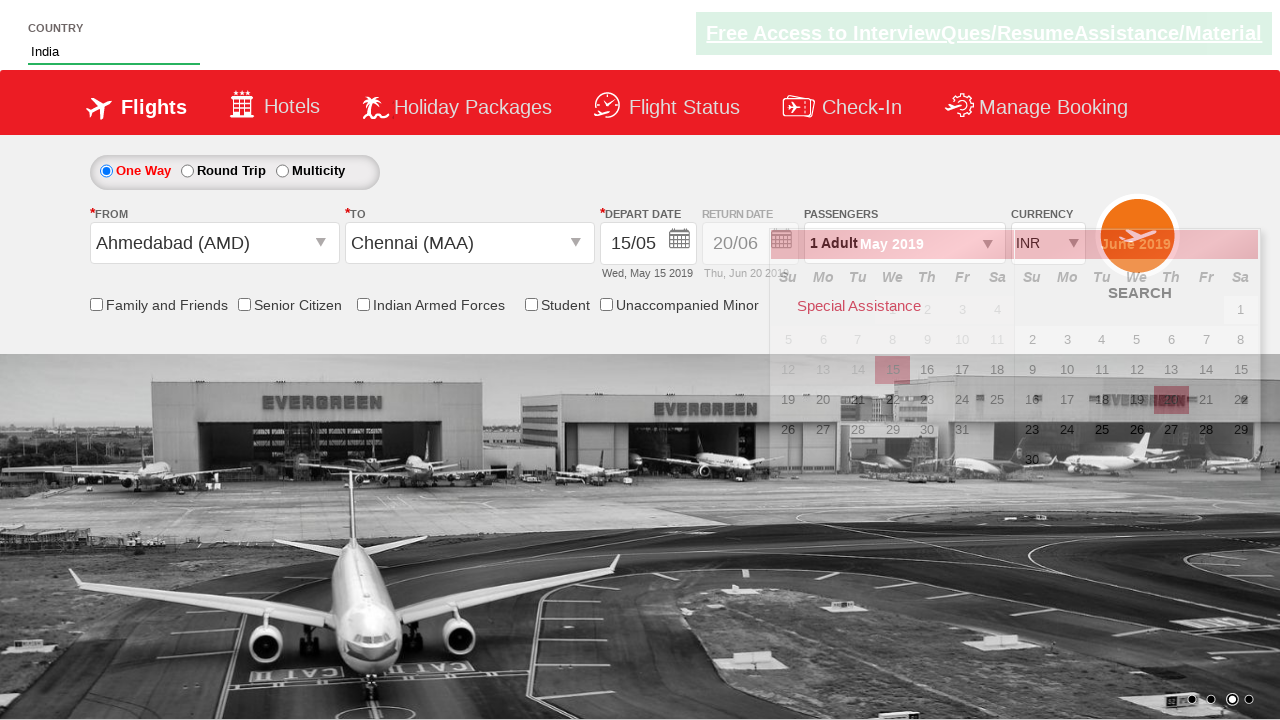

Opened passenger selection dropdown at (904, 243) on div#divpaxinfo
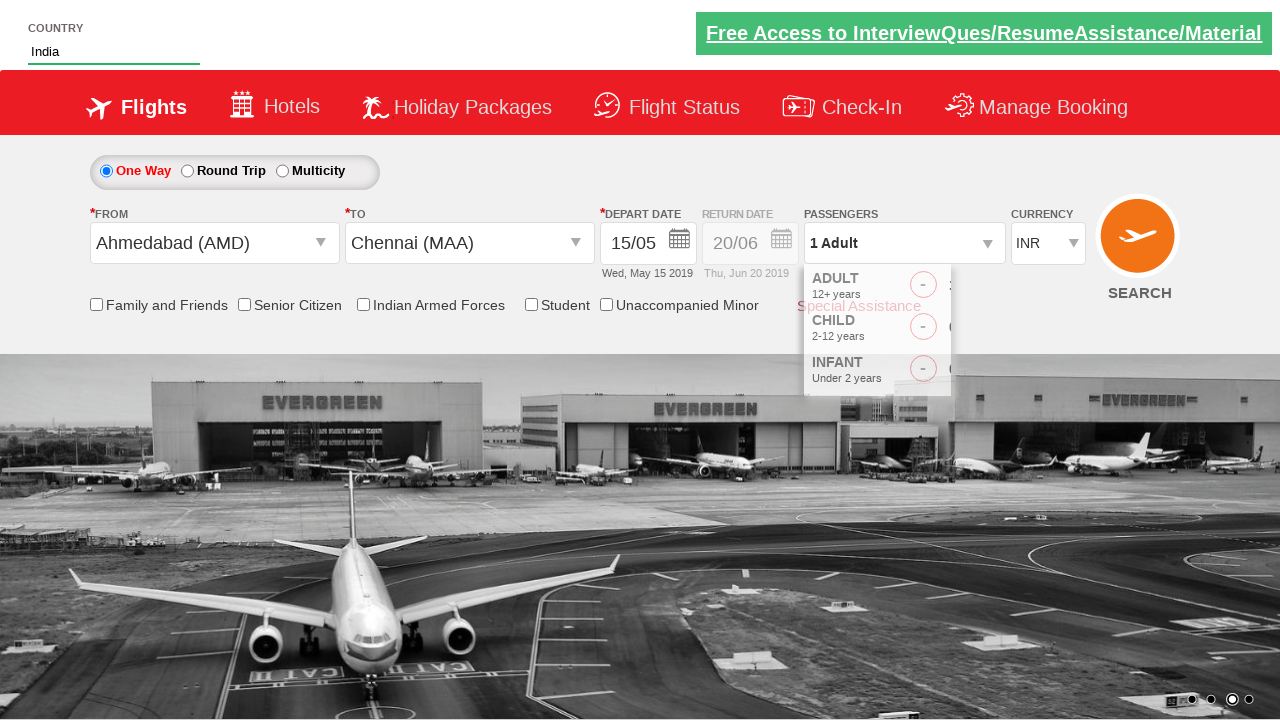

Added adult passenger 1 at (982, 288) on #hrefIncAdt
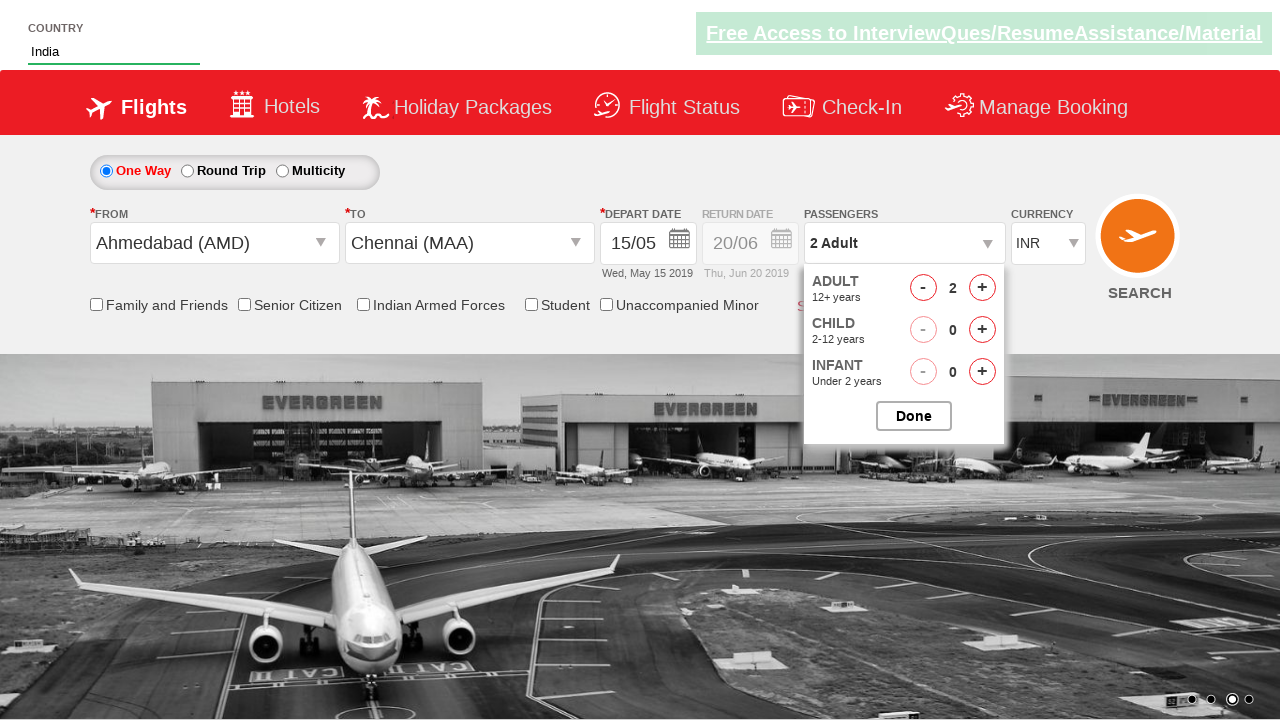

Added adult passenger 2 at (982, 288) on #hrefIncAdt
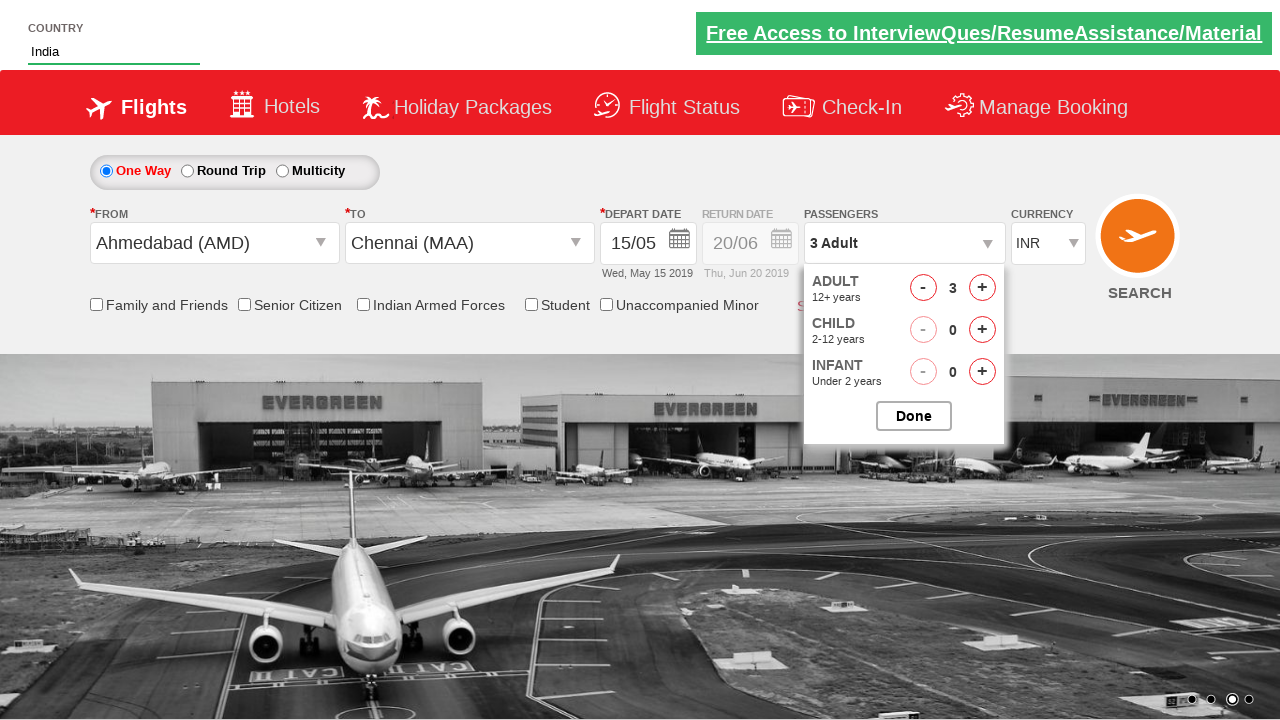

Added adult passenger 3 at (982, 288) on #hrefIncAdt
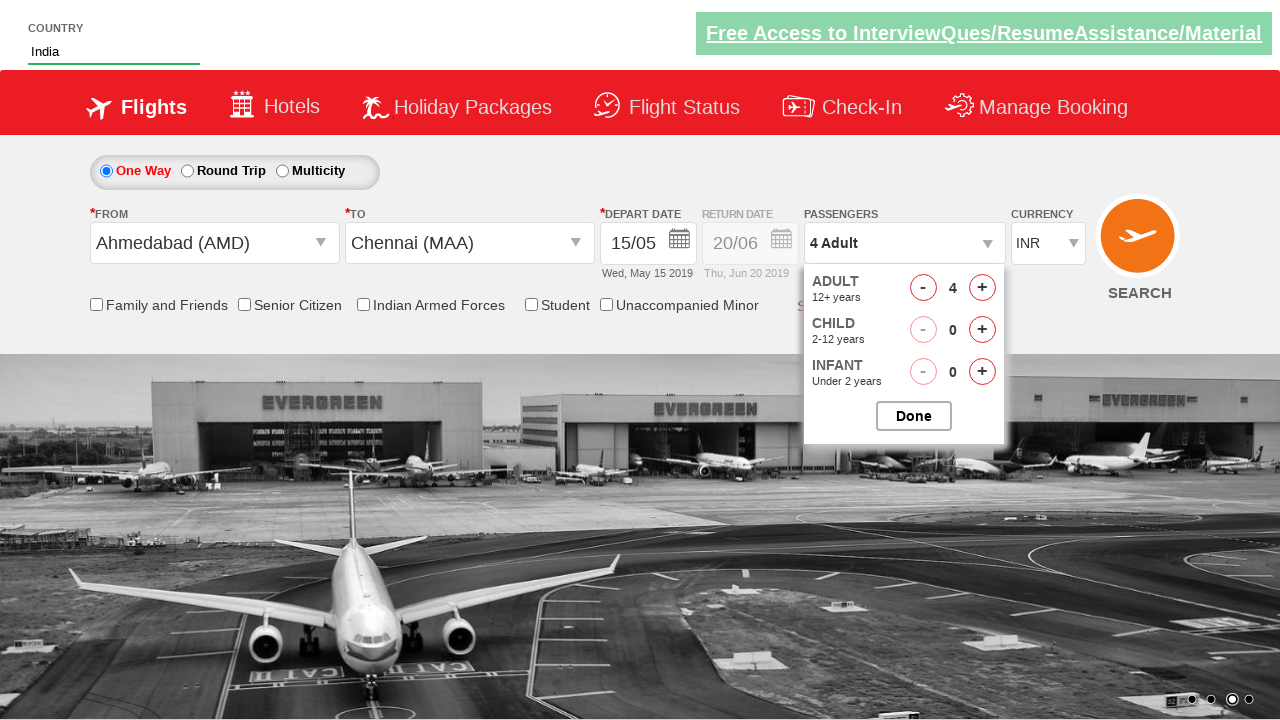

Closed passenger selection dropdown at (914, 416) on #btnclosepaxoption
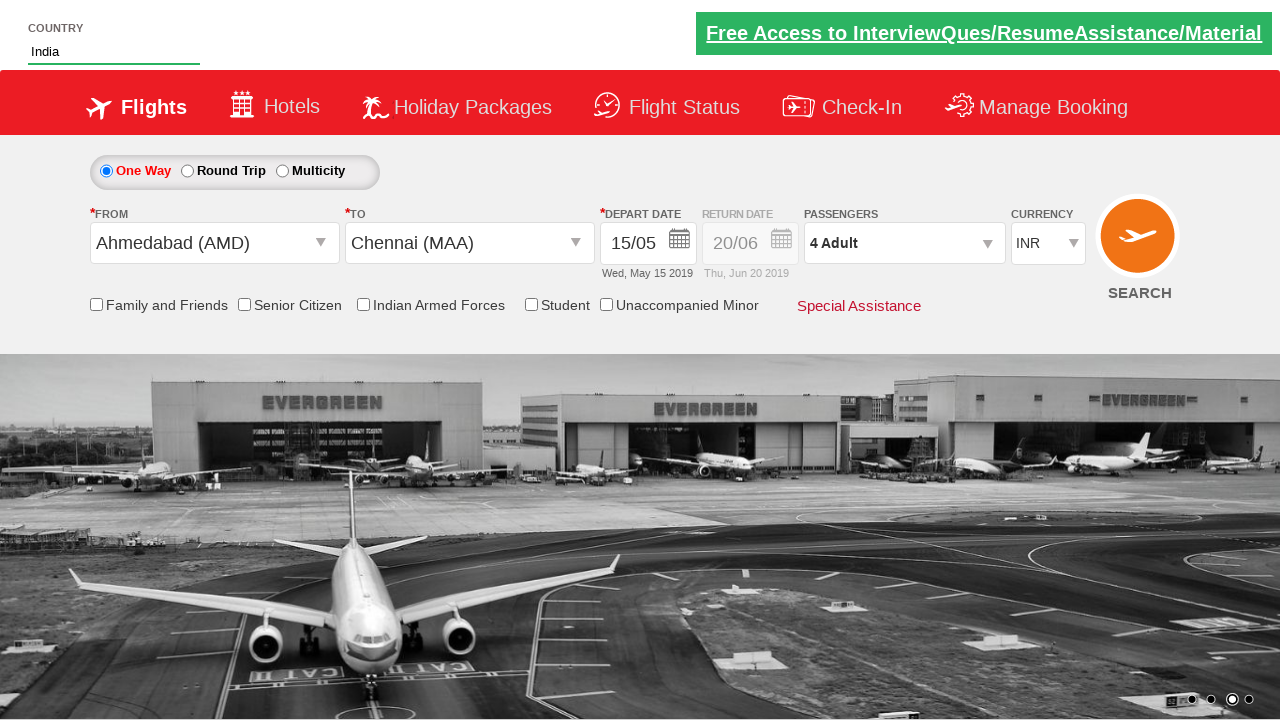

Clicked search flights button to submit form at (1140, 245) on input#ctl00_mainContent_btn_FindFlights
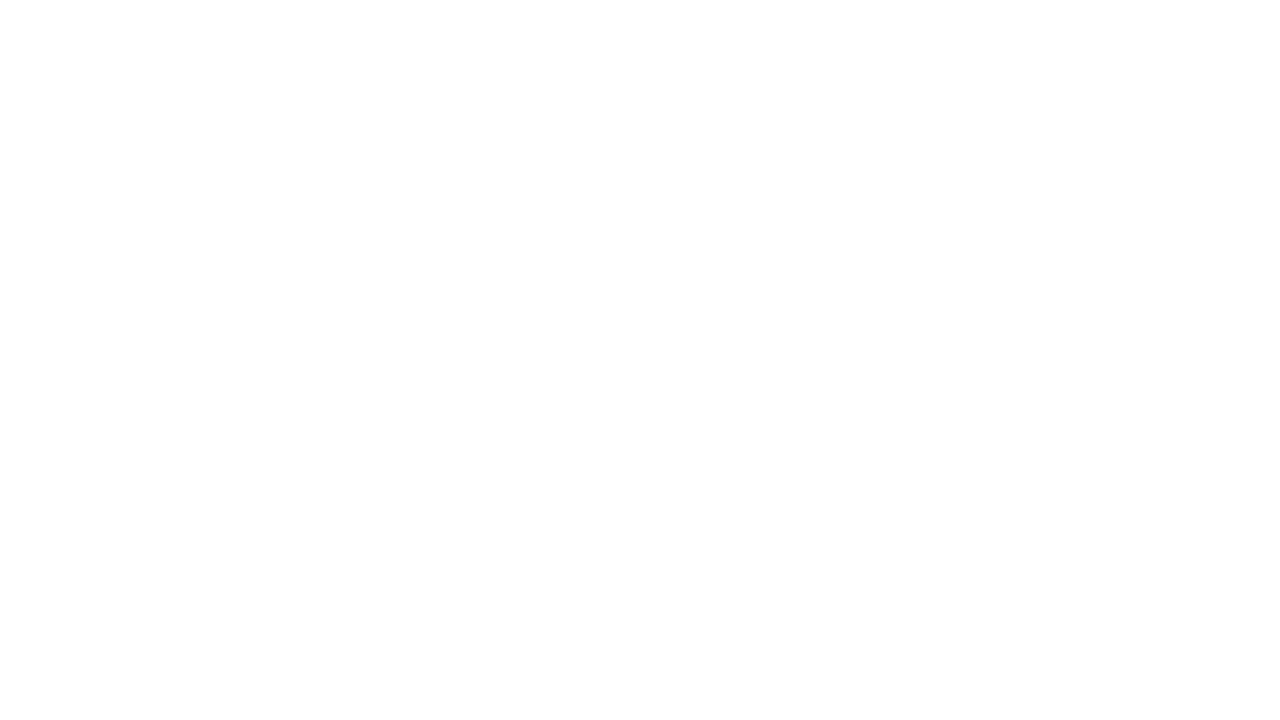

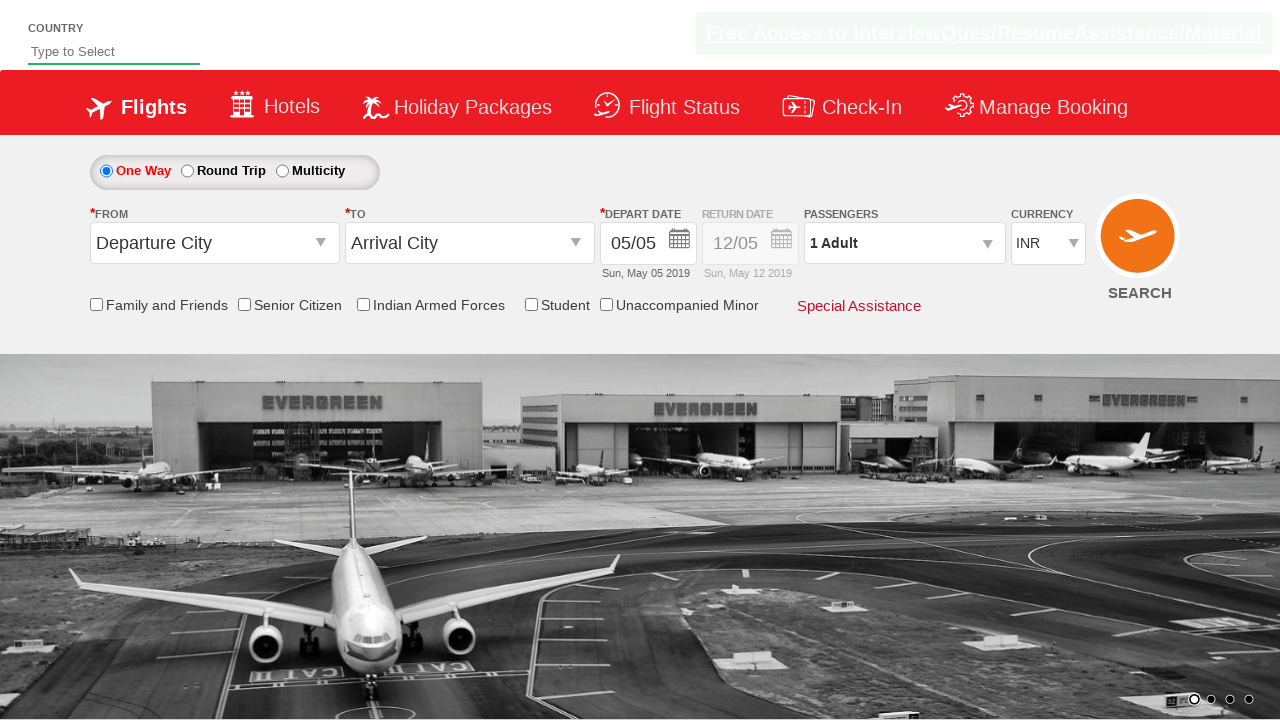